Clicks on the first dropdown menu item in the navigation

Starting URL: https://www.usps.com/

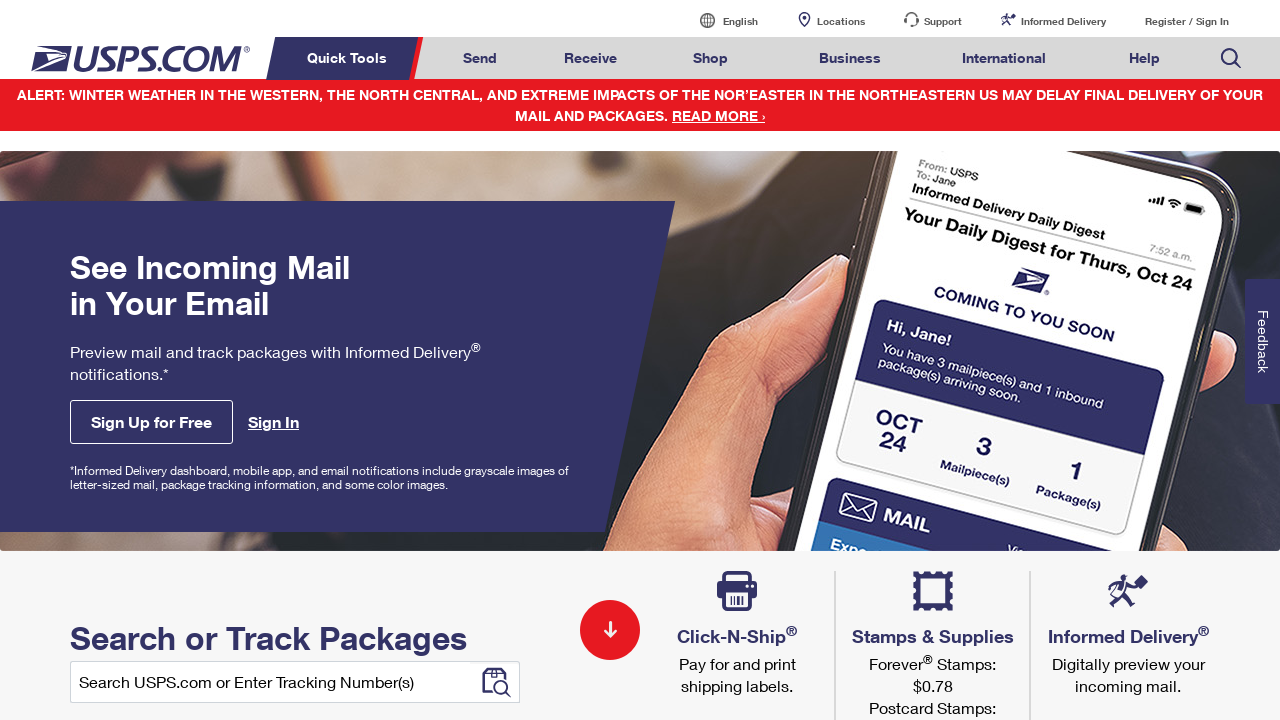

Navigated to https://www.usps.com/
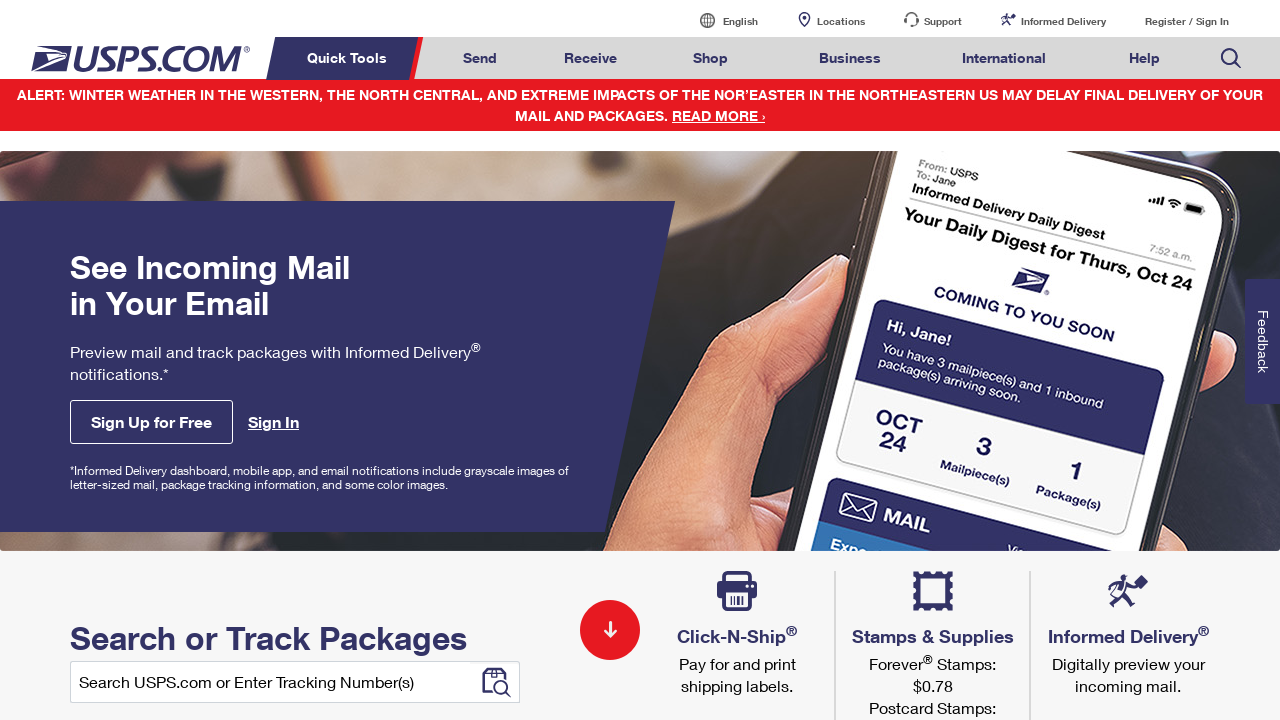

Clicked on the first dropdown menu item in the navigation at (350, 58) on xpath=//*[@class = 'nav-list']/li >> nth=0
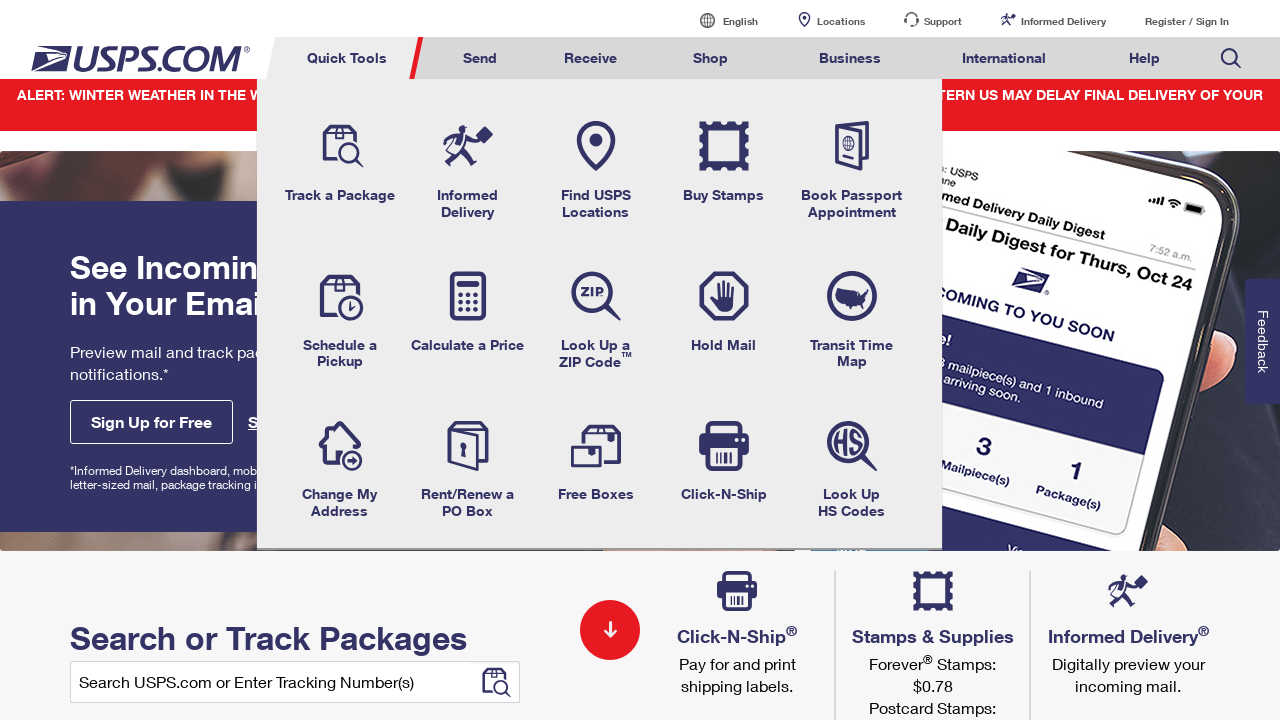

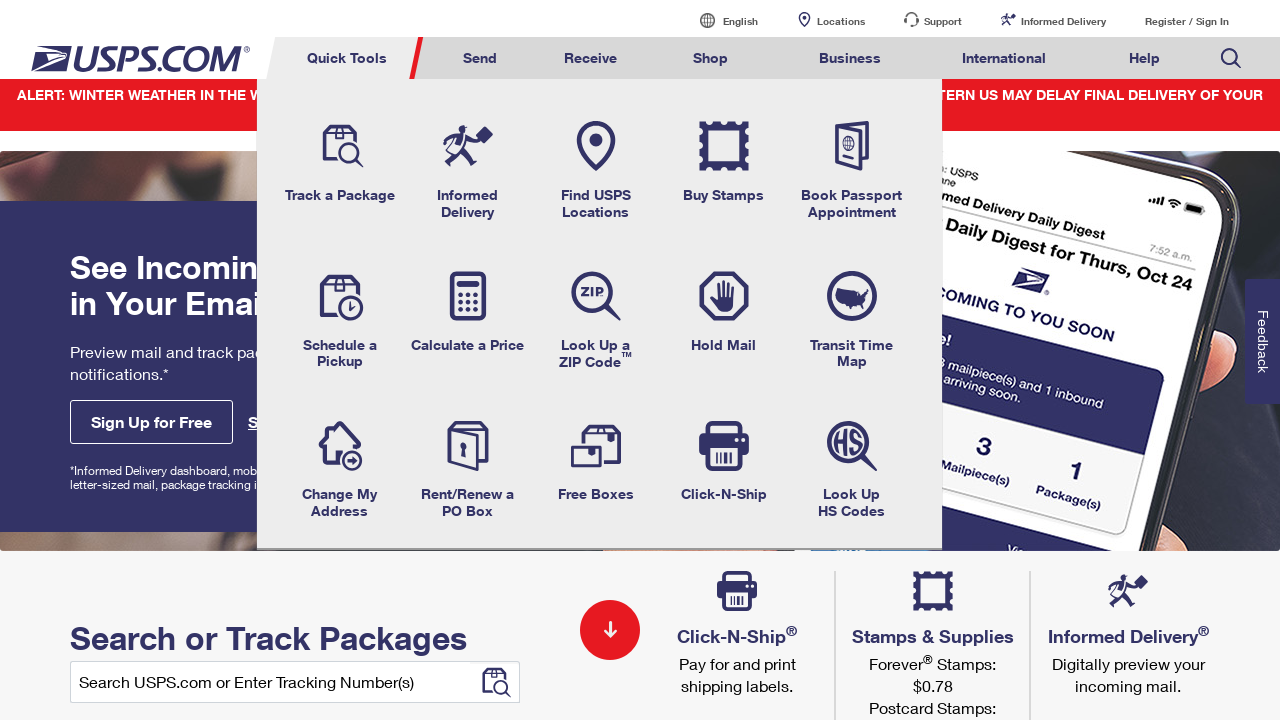